Tests the slider component by entering a number in the input field and verifying the slider handle moves to the corresponding position

Starting URL: https://leafground.com/input.xhtml

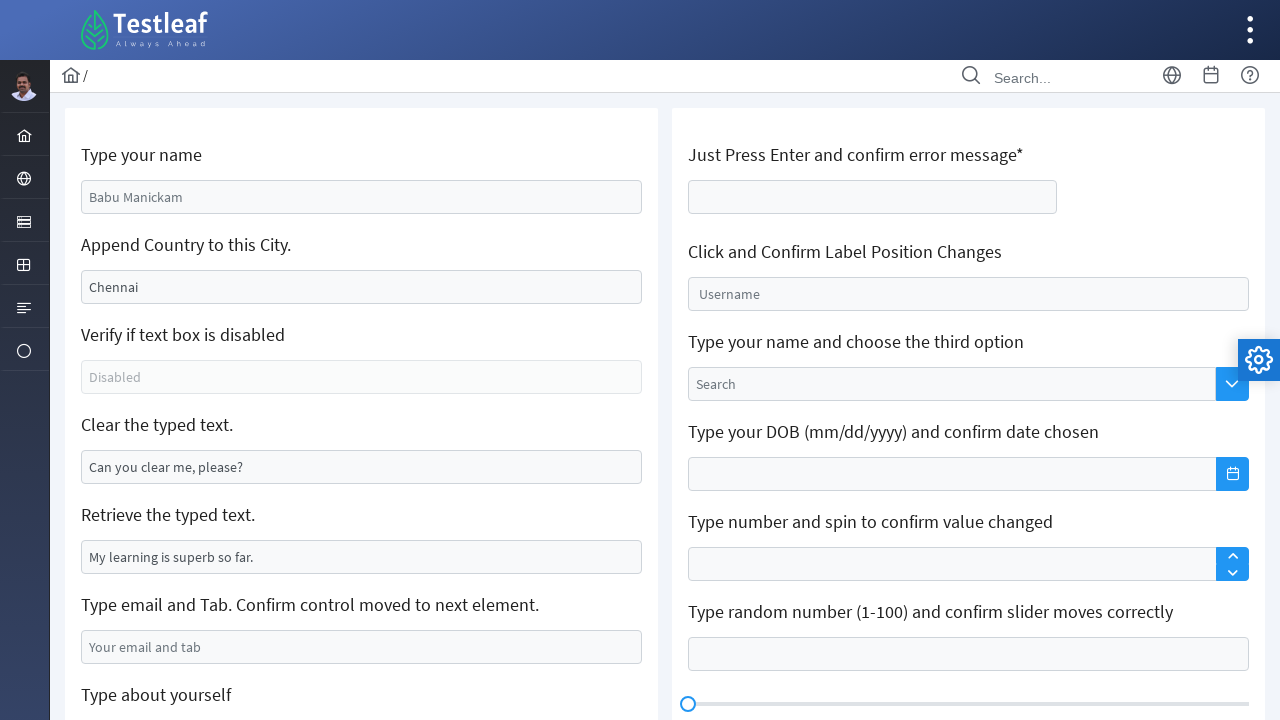

Waited for slider input field to become visible
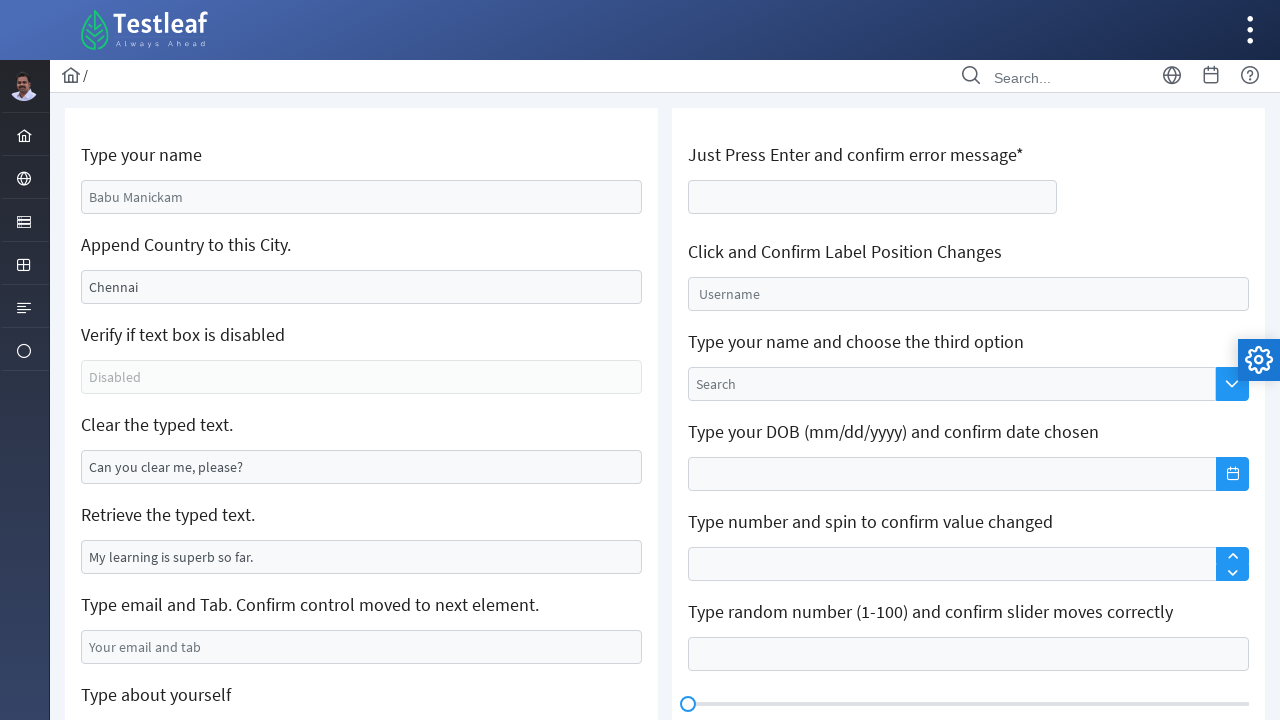

Cleared the slider input field on #j_idt106\:slider
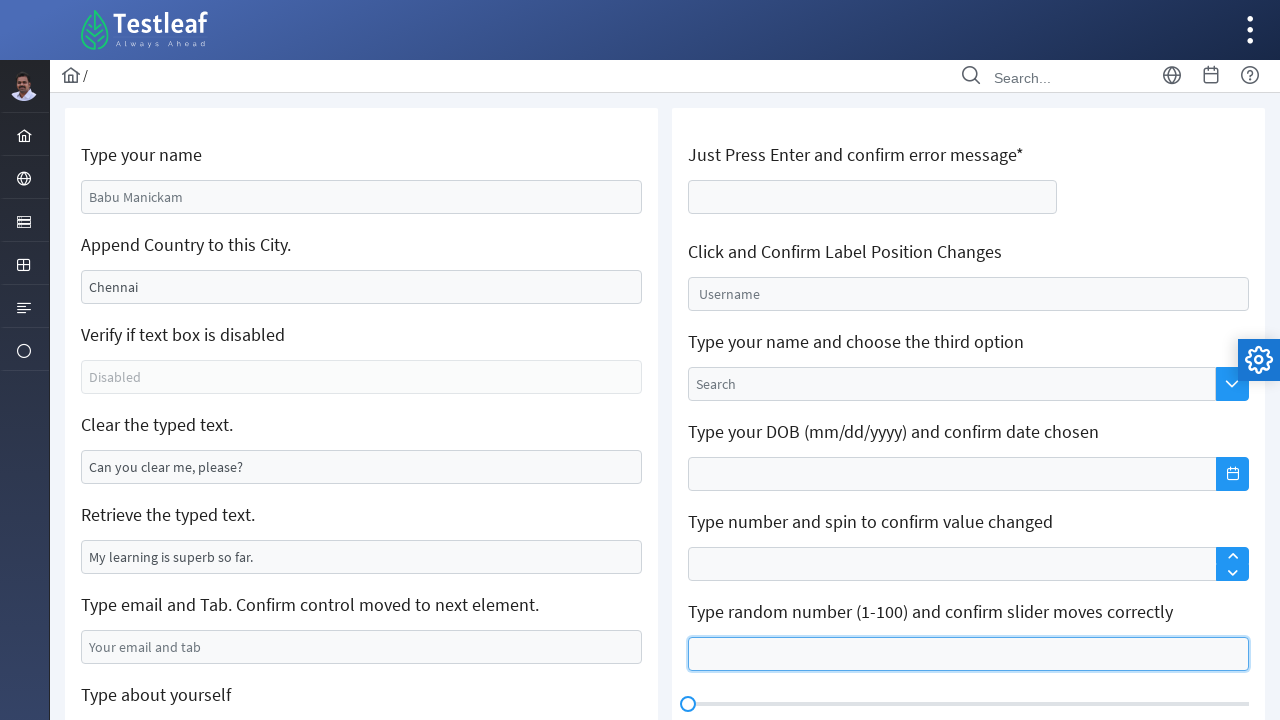

Entered value '51' into the slider input field on #j_idt106\:slider
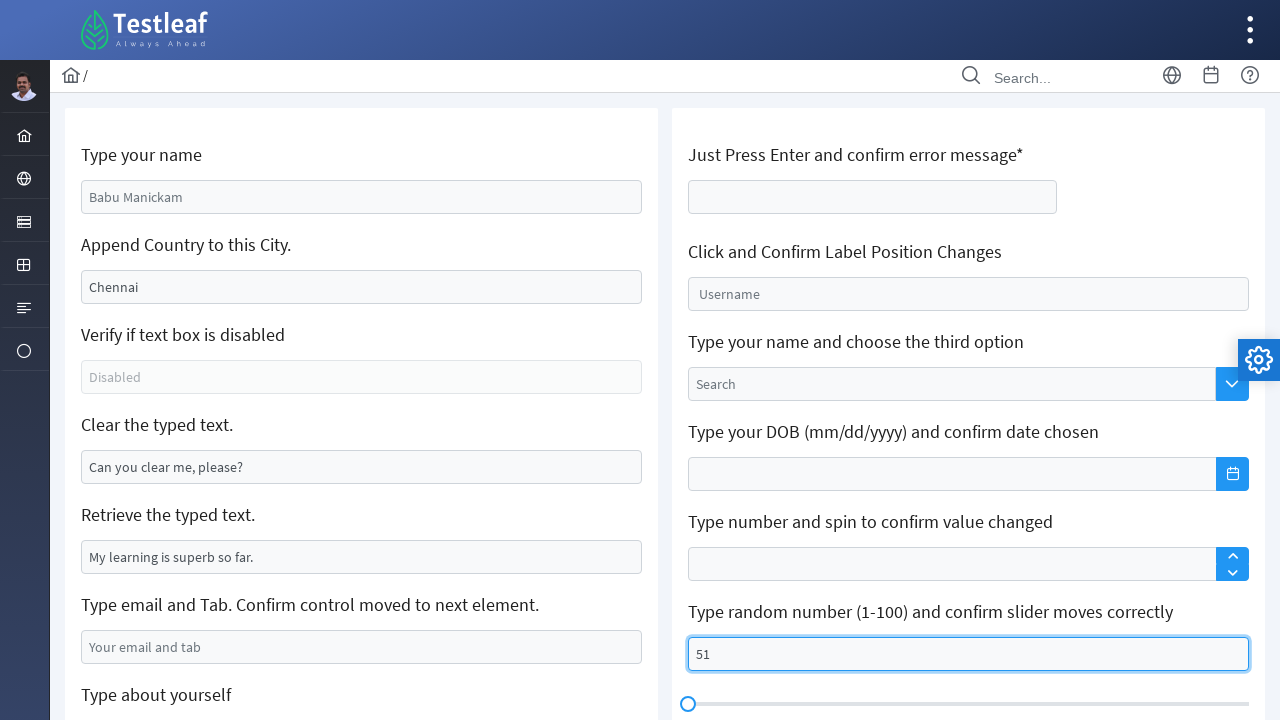

Waited 1000ms for slider to update after entering value
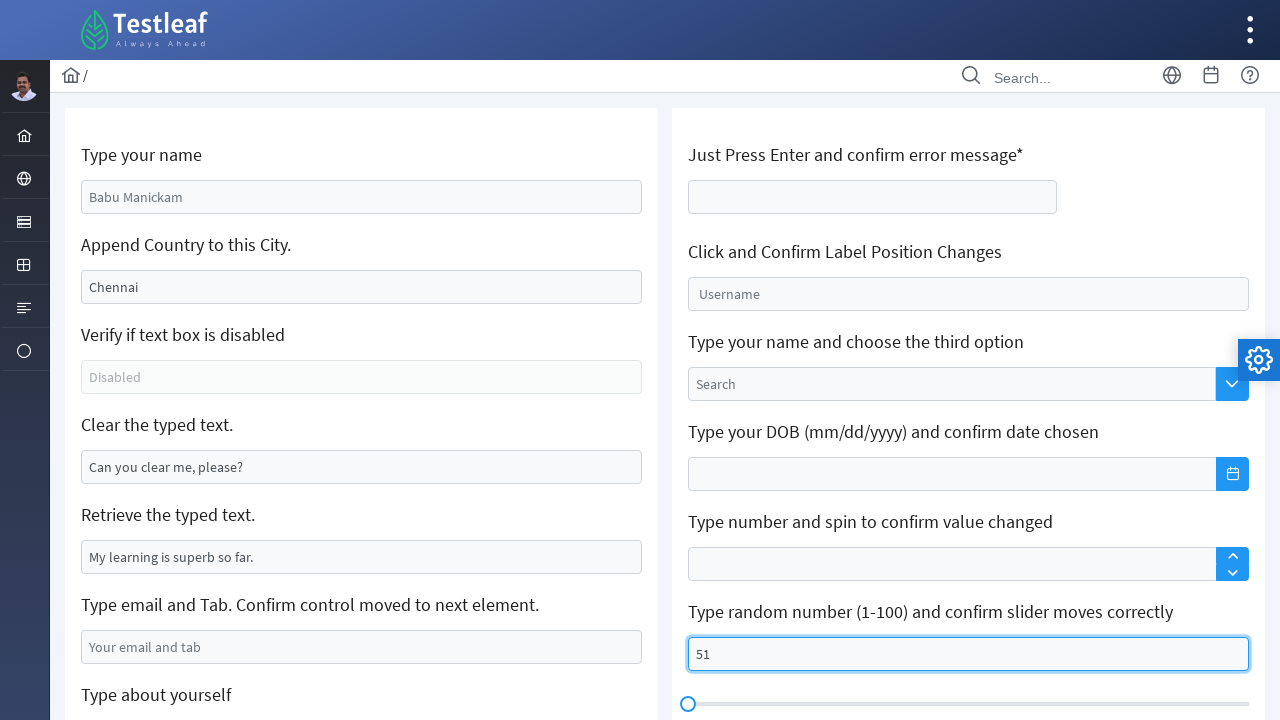

Verified slider handle element is visible
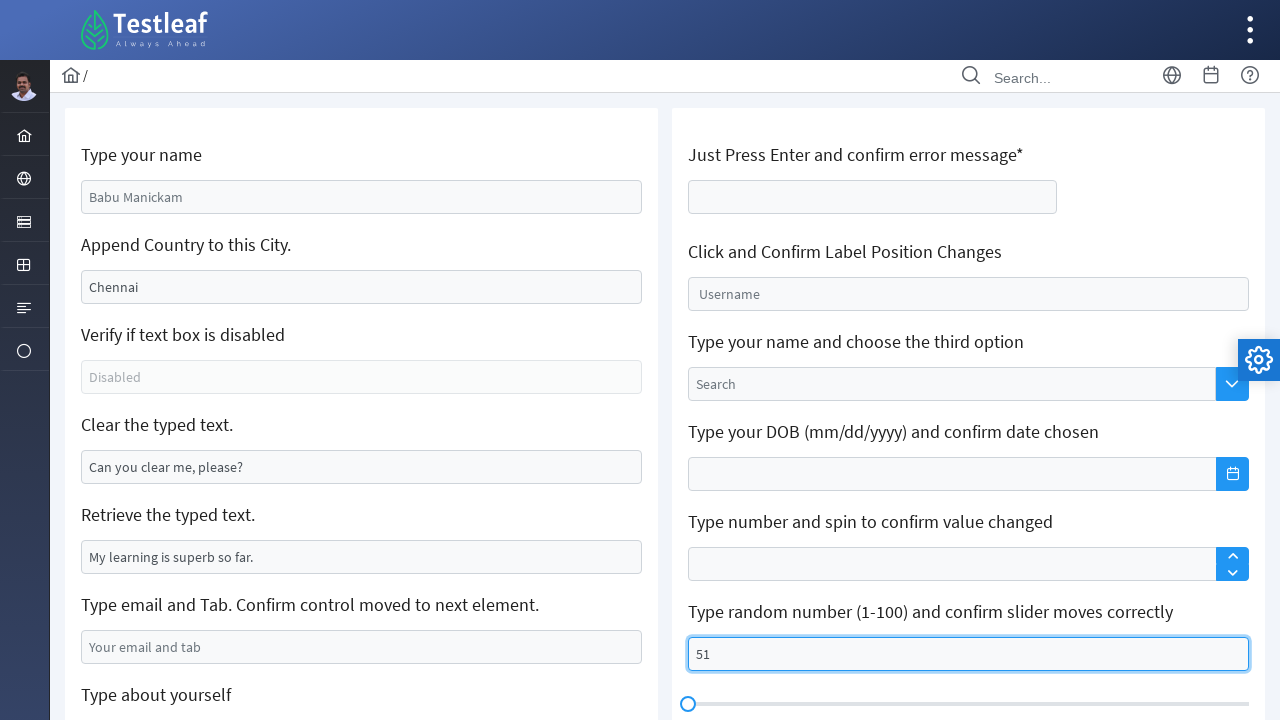

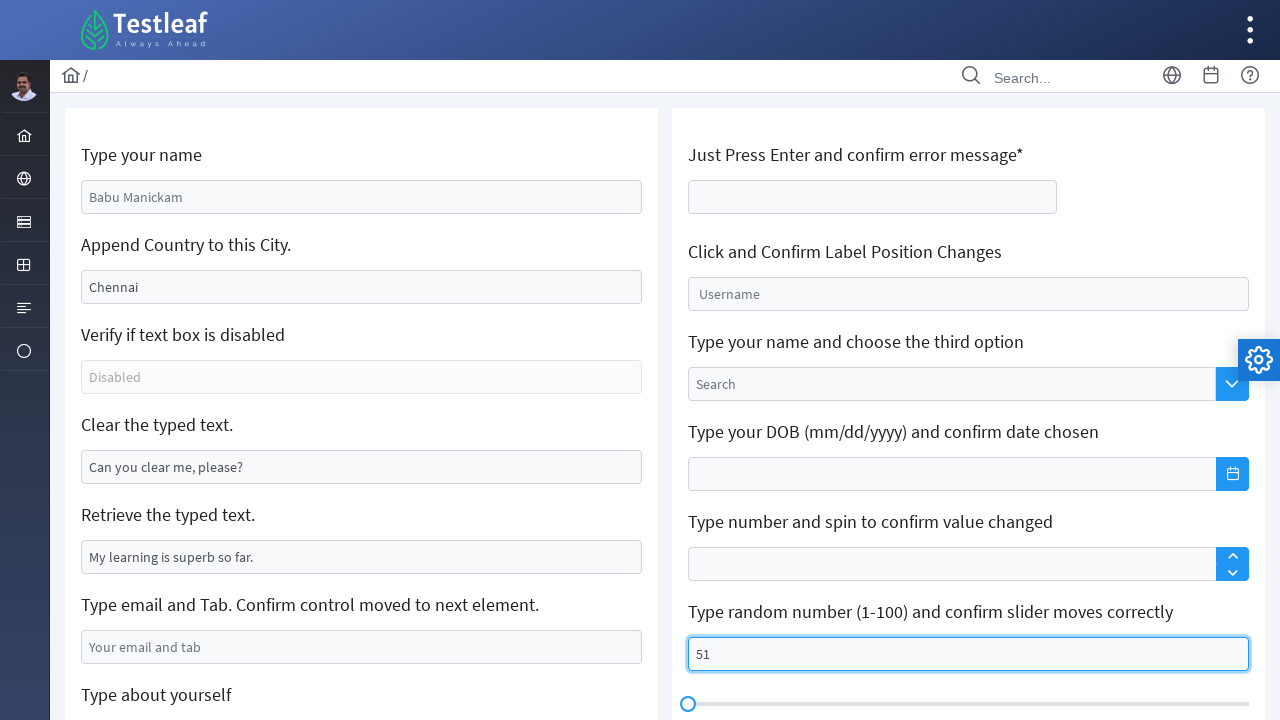